Solves a mathematical captcha by reading a value from an image attribute, calculating the answer, and submitting the form with checkboxes

Starting URL: http://suninjuly.github.io/get_attribute.html

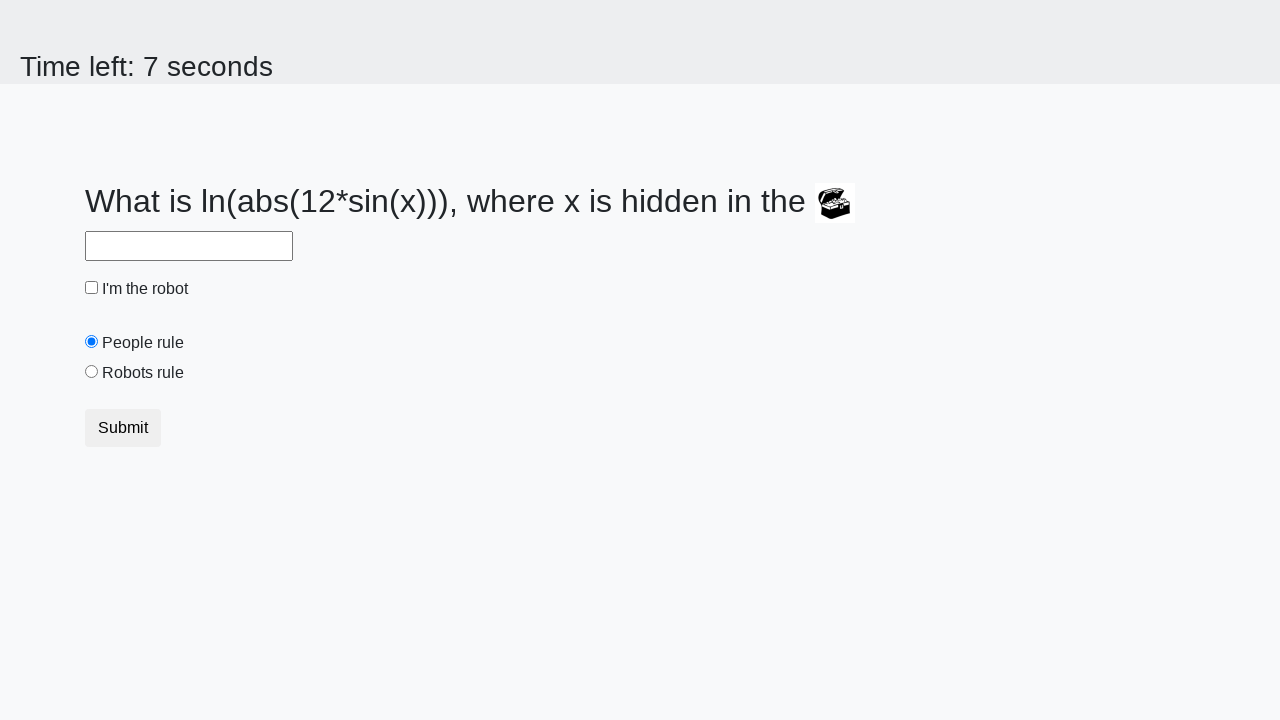

Located treasure image element
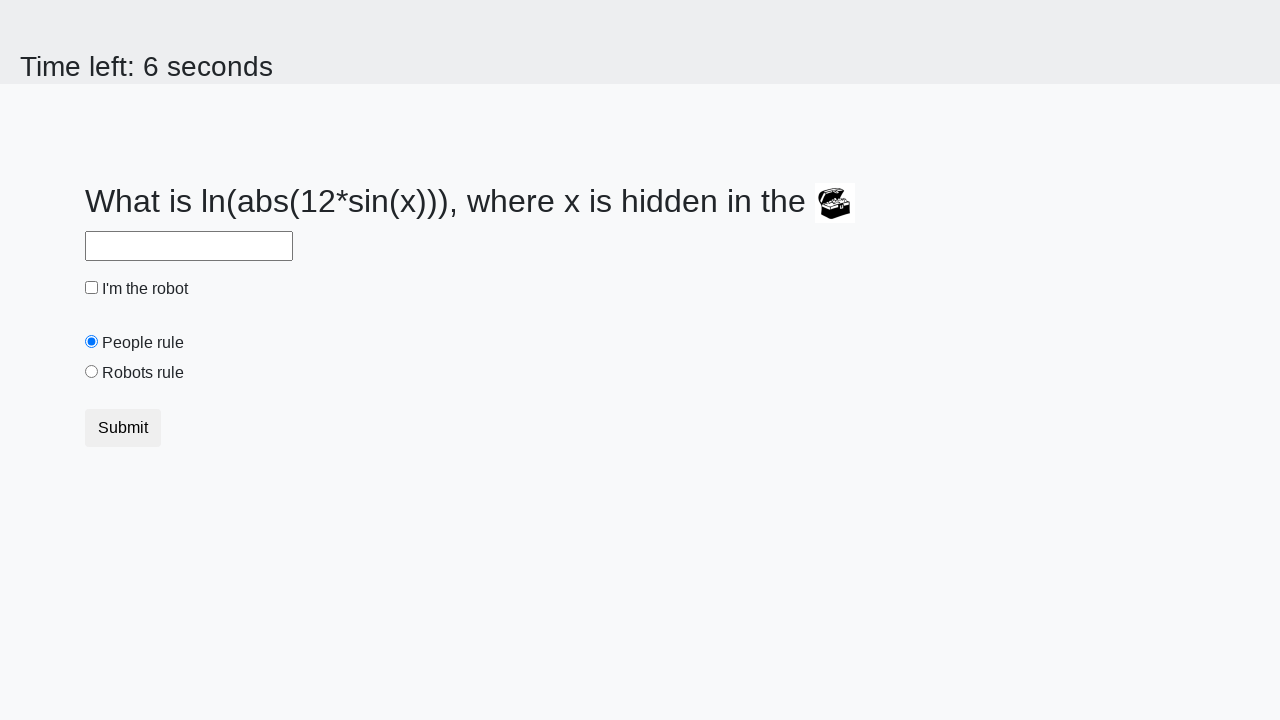

Retrieved valuex attribute from treasure image: 313
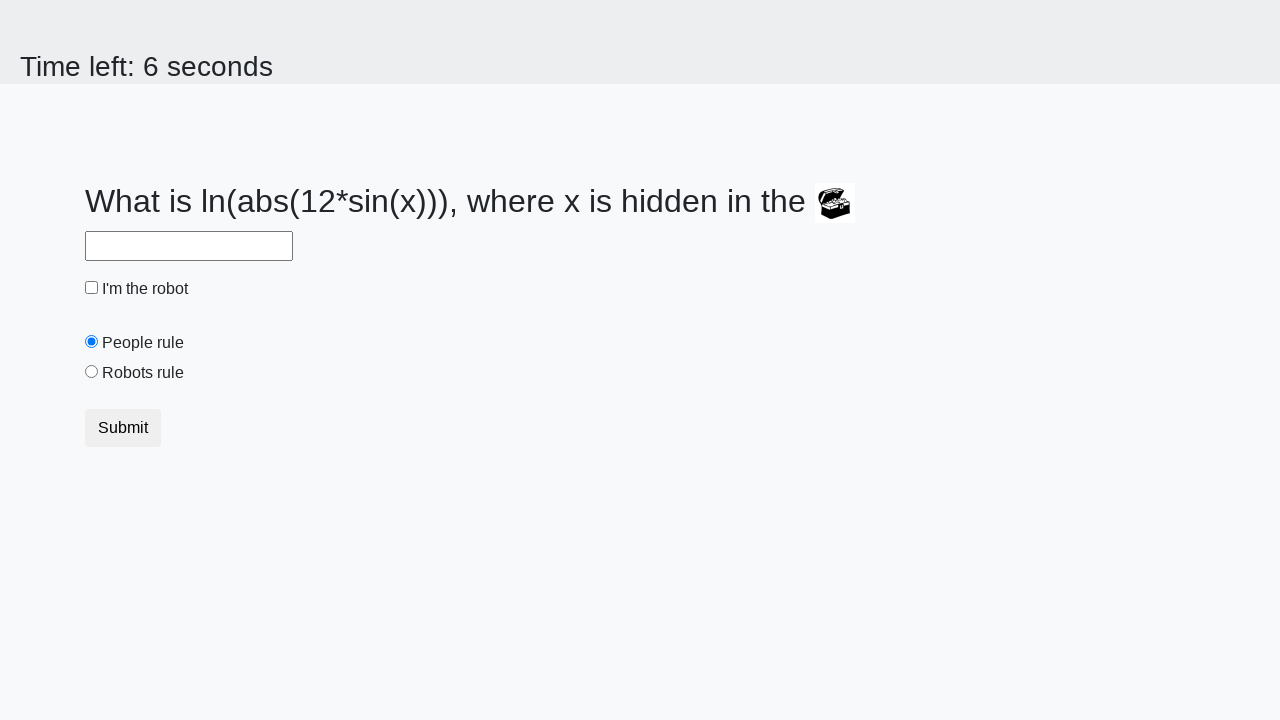

Calculated mathematical answer: 2.3977237928607593
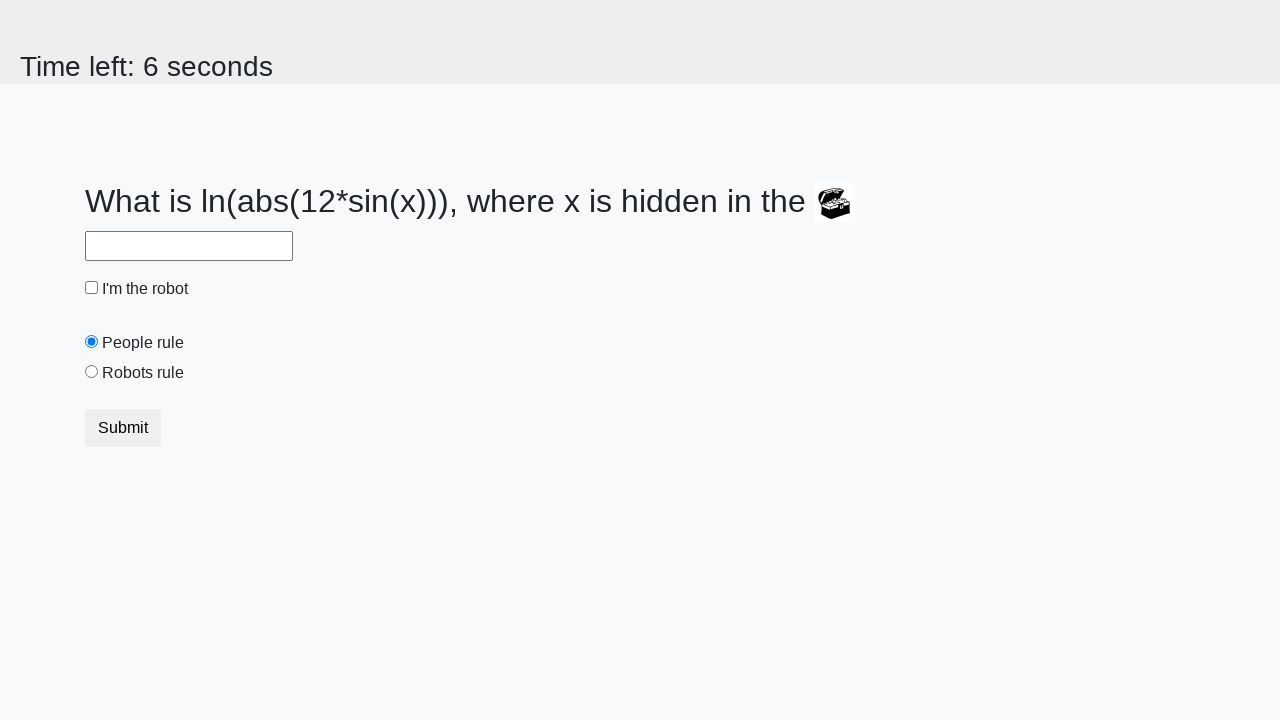

Filled answer field with calculated value: 2.3977237928607593 on input#answer[type='text']
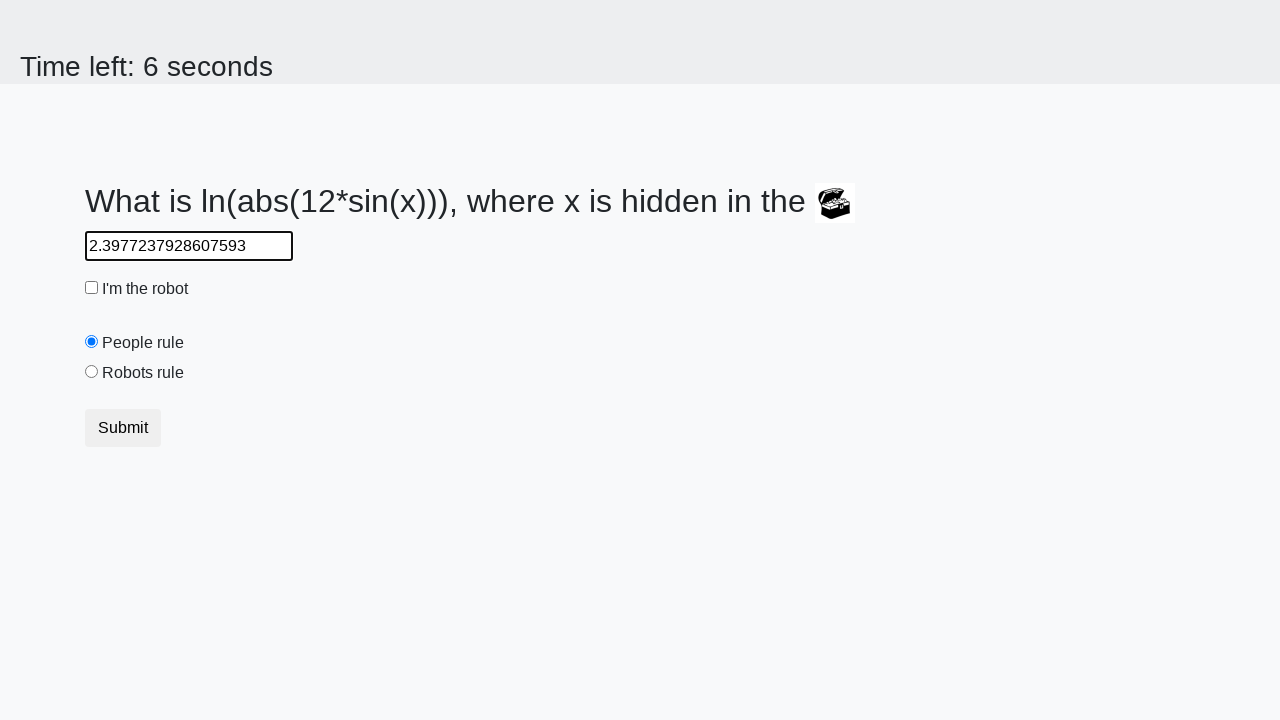

Checked the robot checkbox at (92, 288) on input#robotCheckbox.check-input
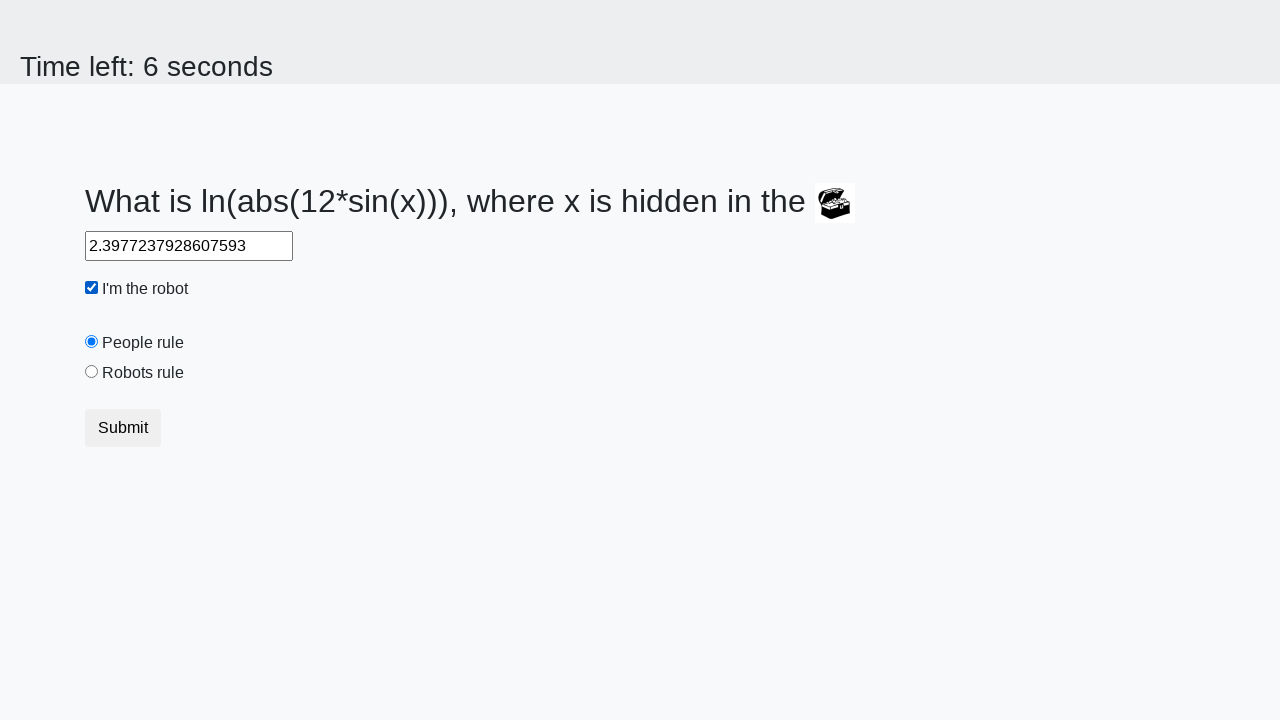

Selected the robots rule radio button at (92, 372) on input#robotsRule.check-input
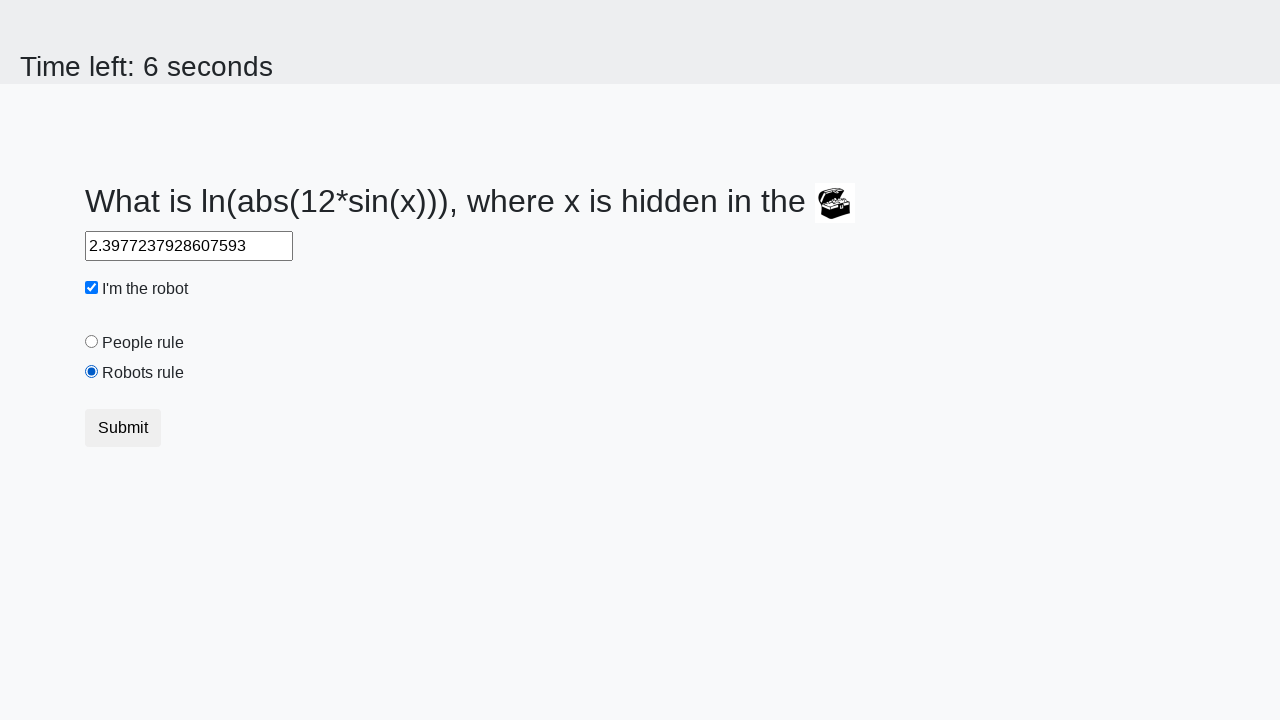

Clicked submit button to complete form submission at (123, 428) on button.btn.btn-default
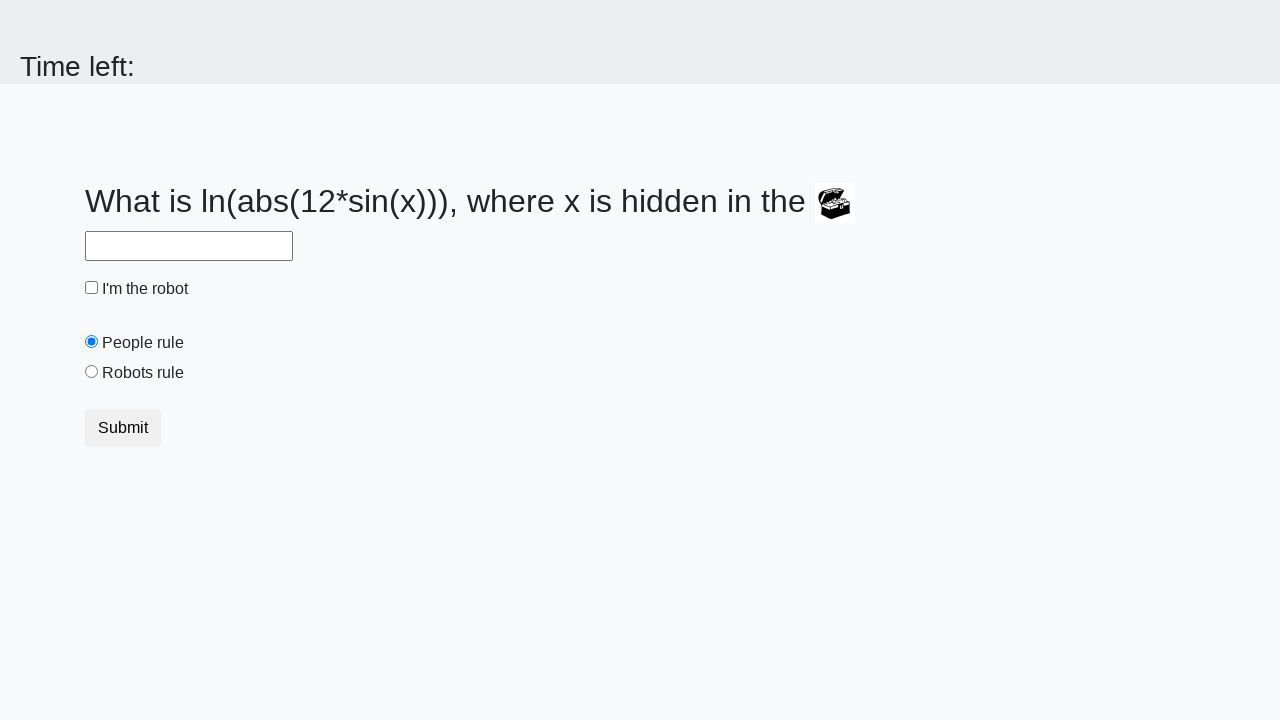

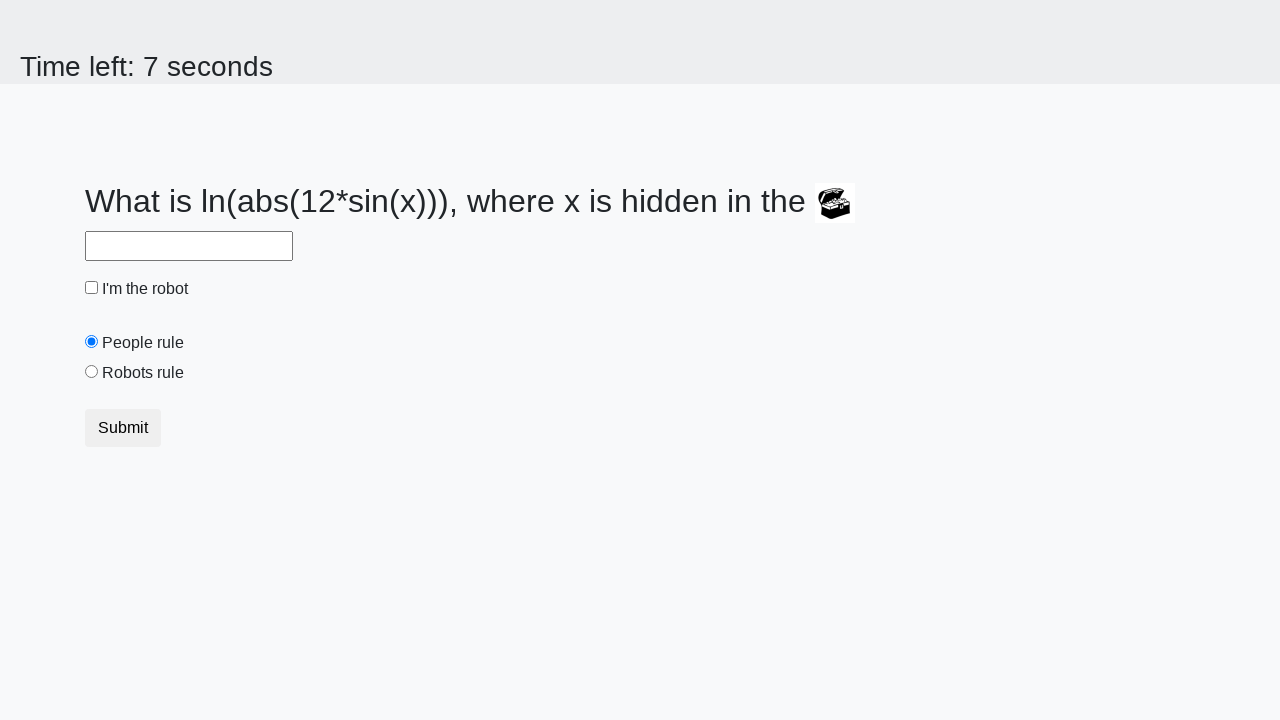